Navigates to a page and clicks on a link with text matching a calculated mathematical value

Starting URL: http://suninjuly.github.io/find_link_text

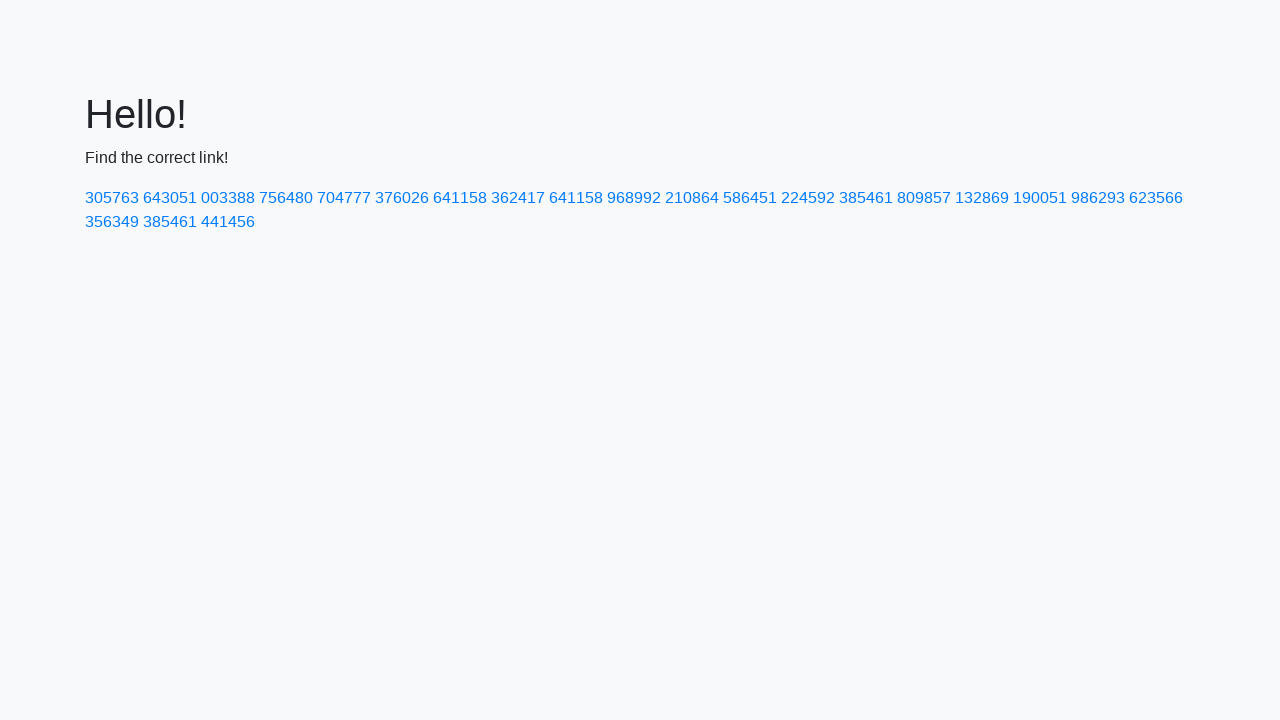

Calculated mathematical value for link text: 224592
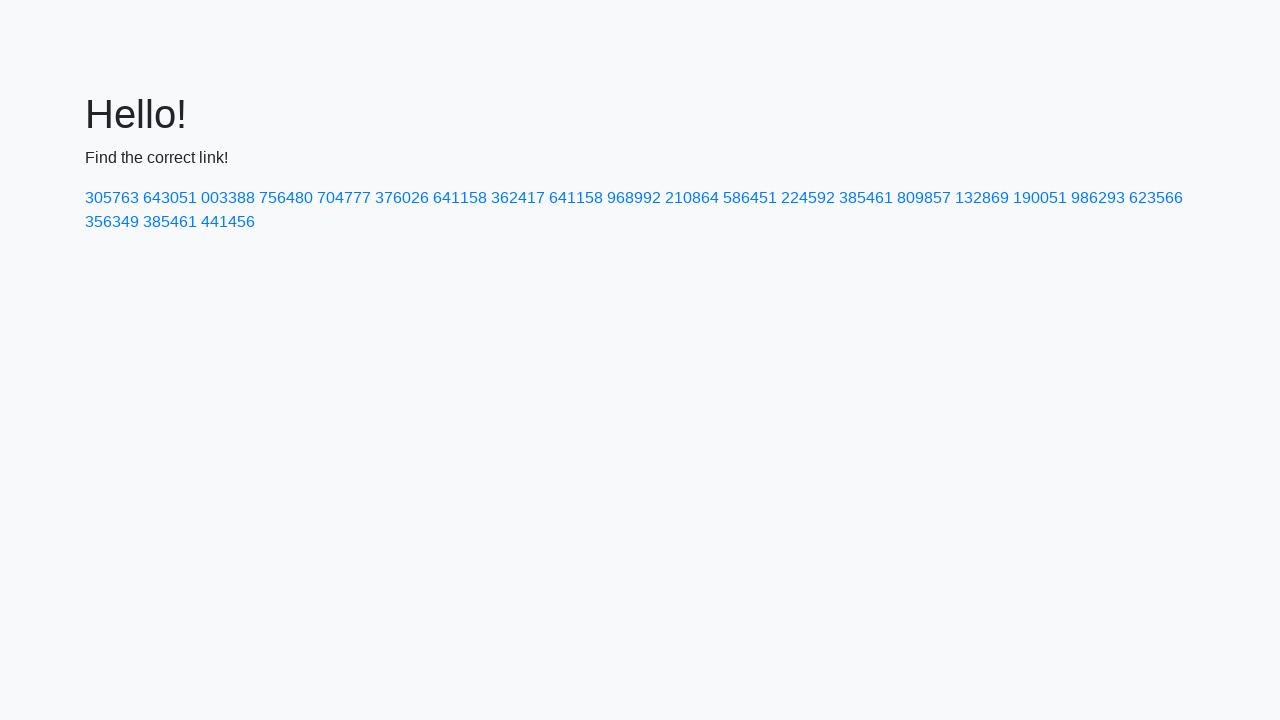

Clicked on link with text matching calculated value: 224592 at (808, 198) on text=224592
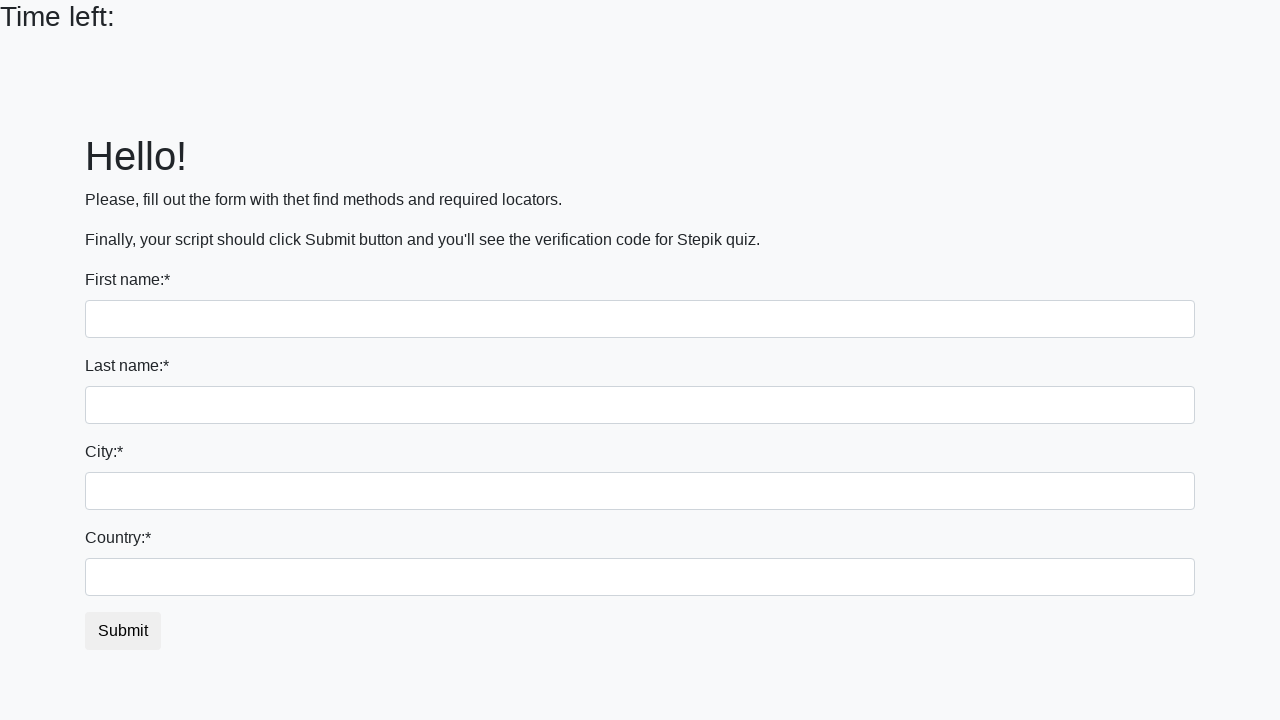

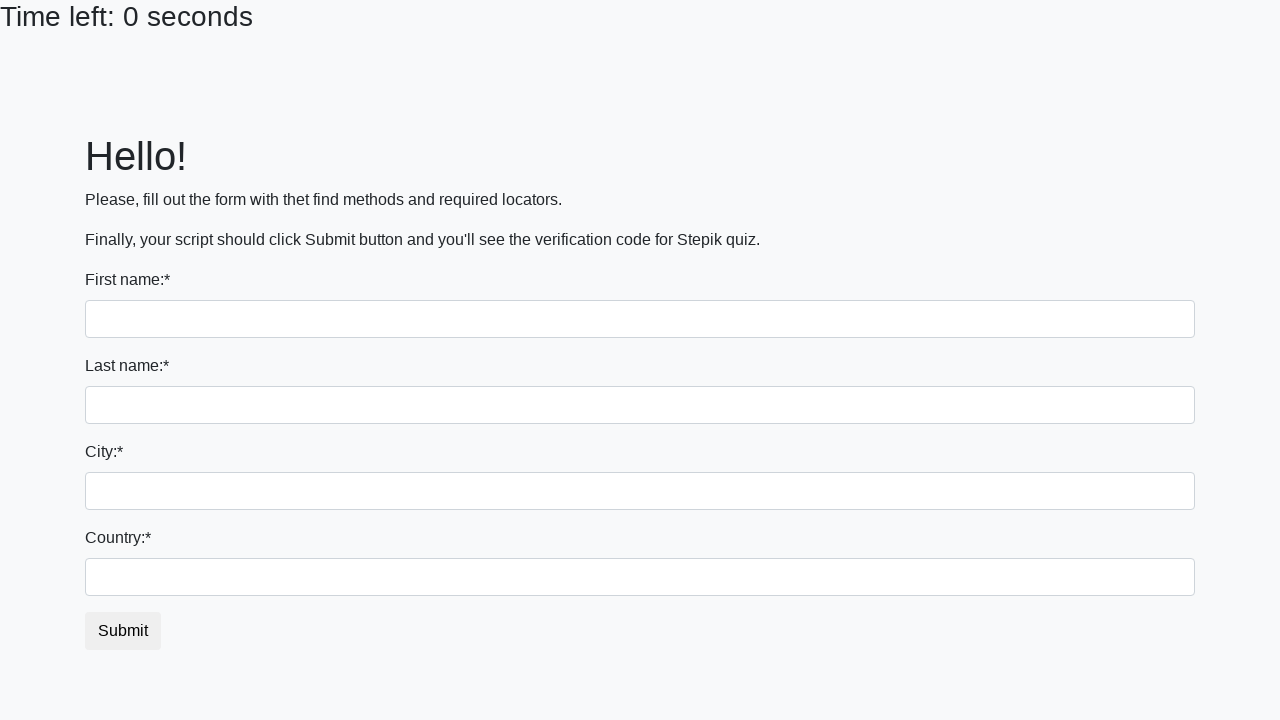